Tests that an error message is displayed when attempting to login with username but no password

Starting URL: https://www.saucedemo.com/

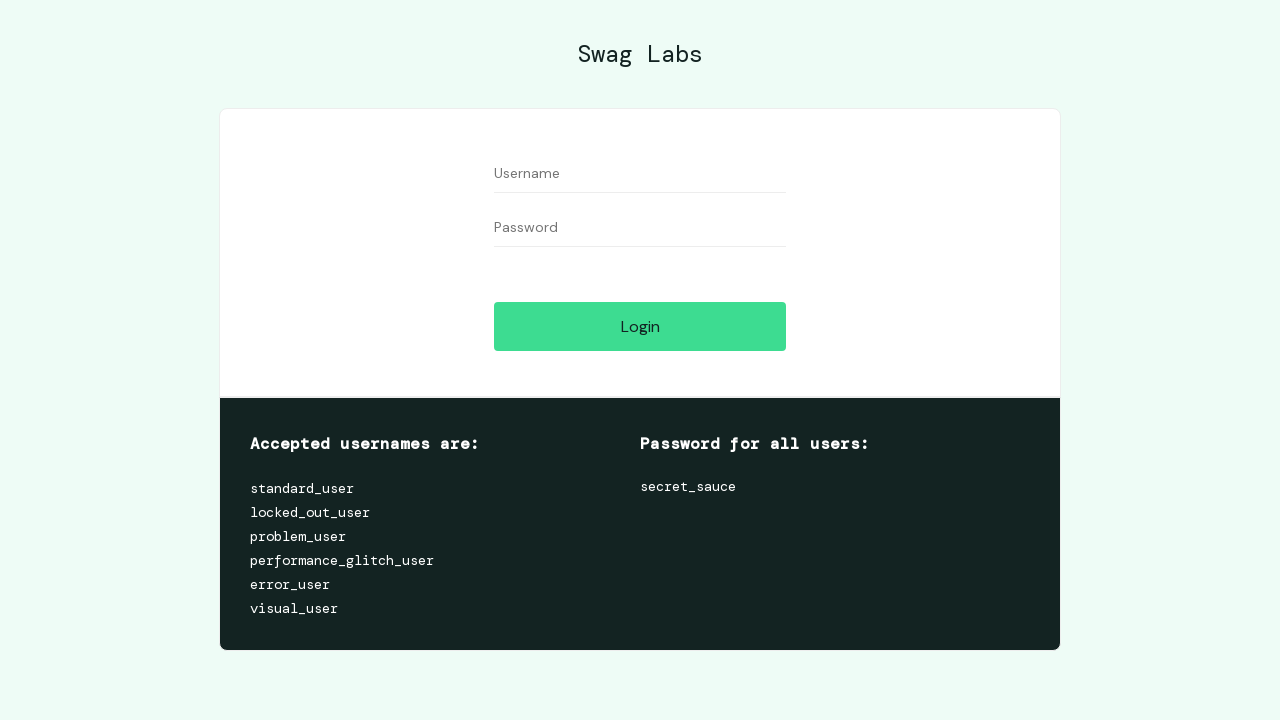

Filled username field with 'standard_user' on #user-name
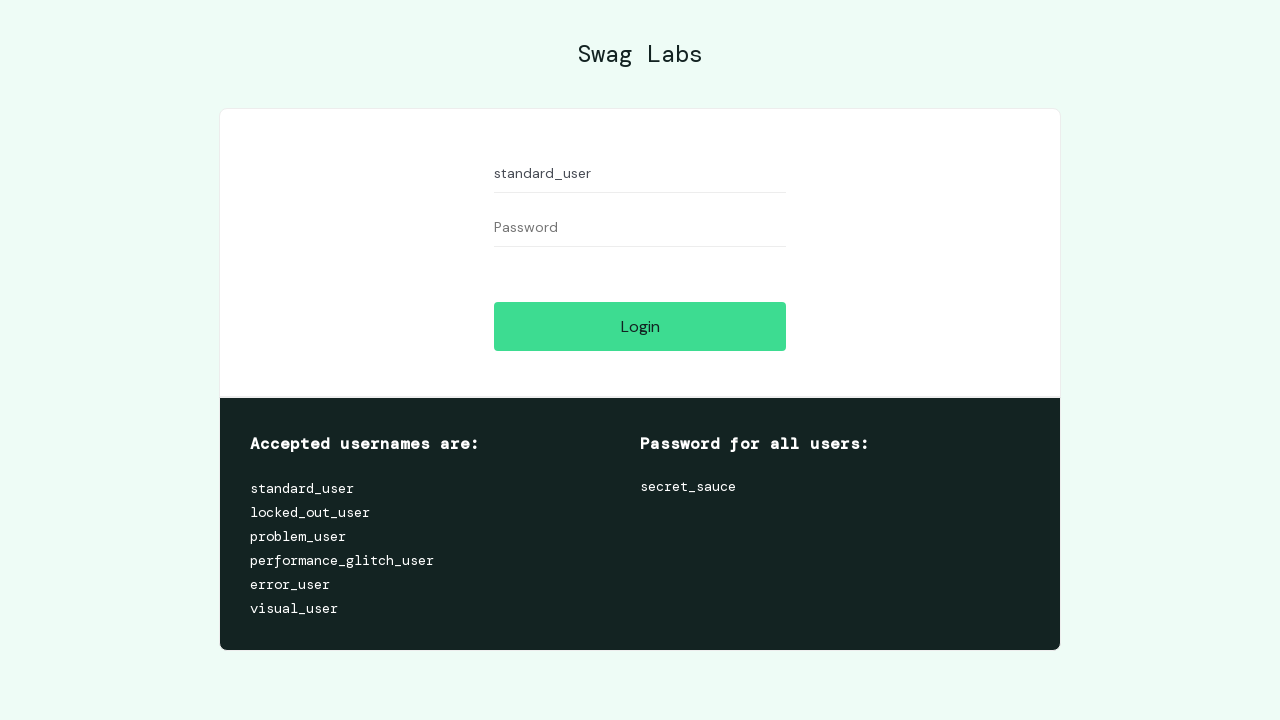

Clicked login button without entering password at (640, 326) on #login-button
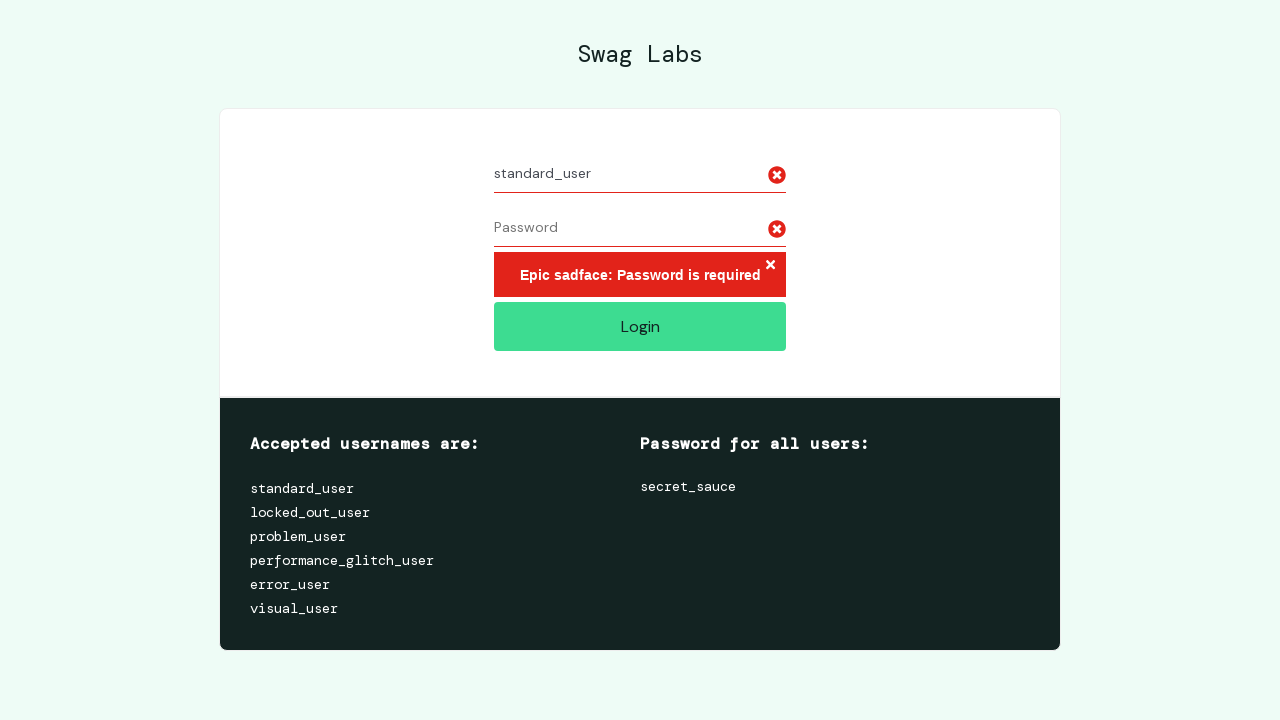

Error message appeared indicating missing password
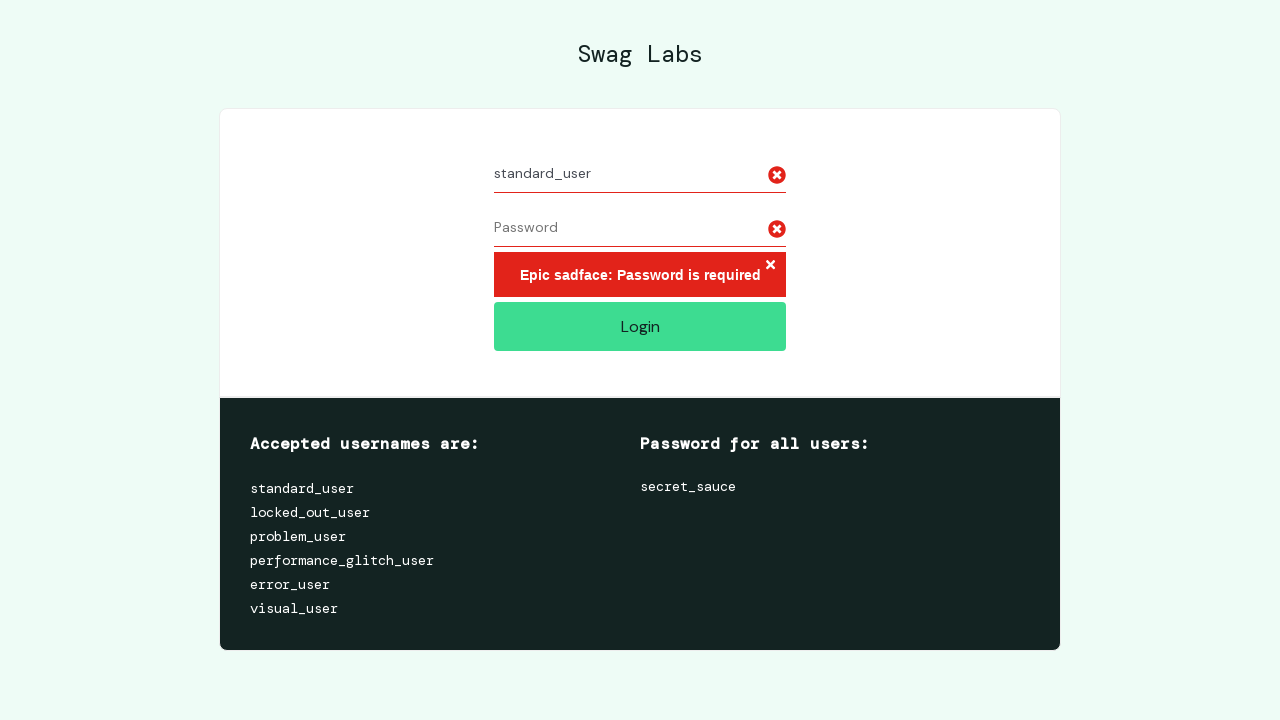

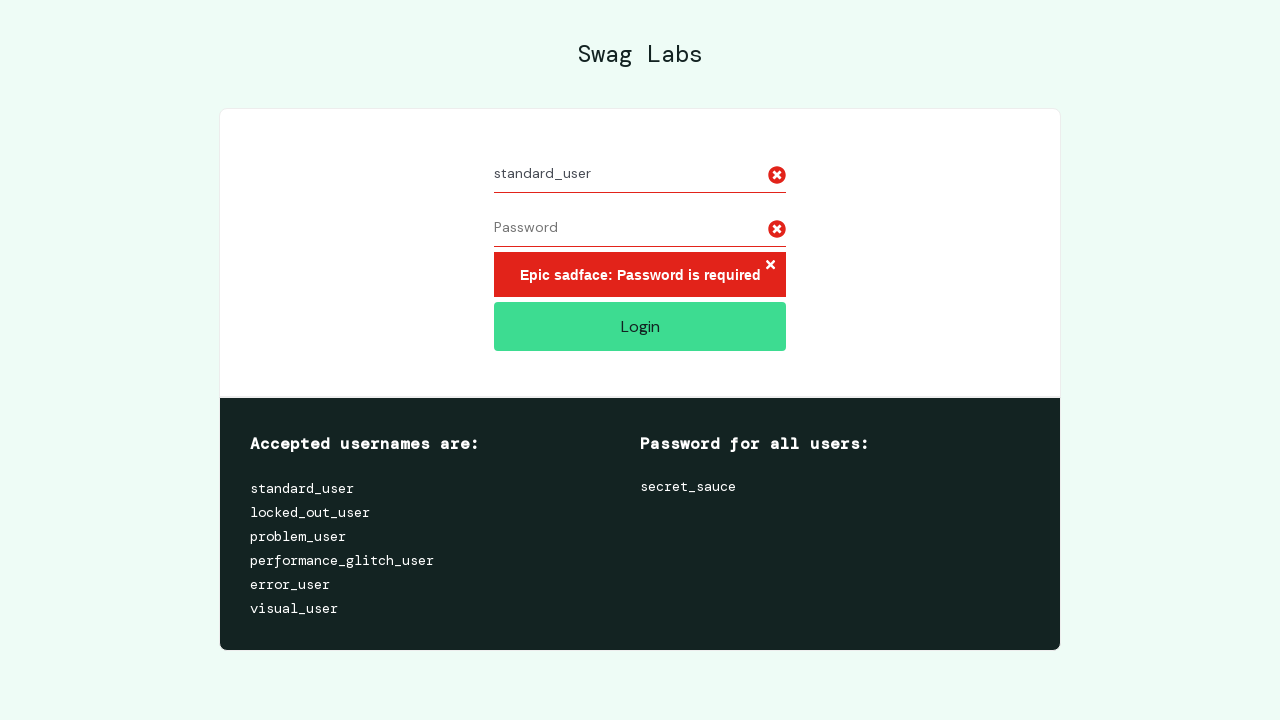